Navigates to the training-support.net homepage and clicks on the "About Us" link to navigate to the about page

Starting URL: https://www.training-support.net

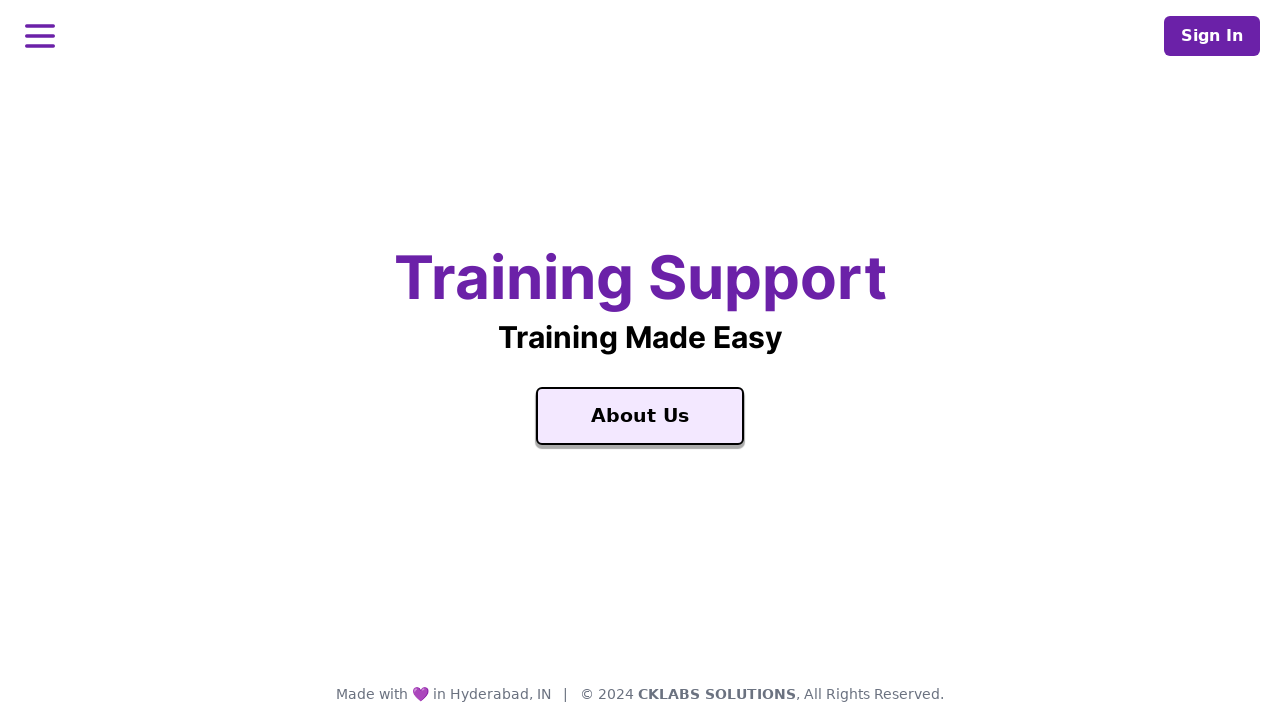

Navigated to training-support.net homepage
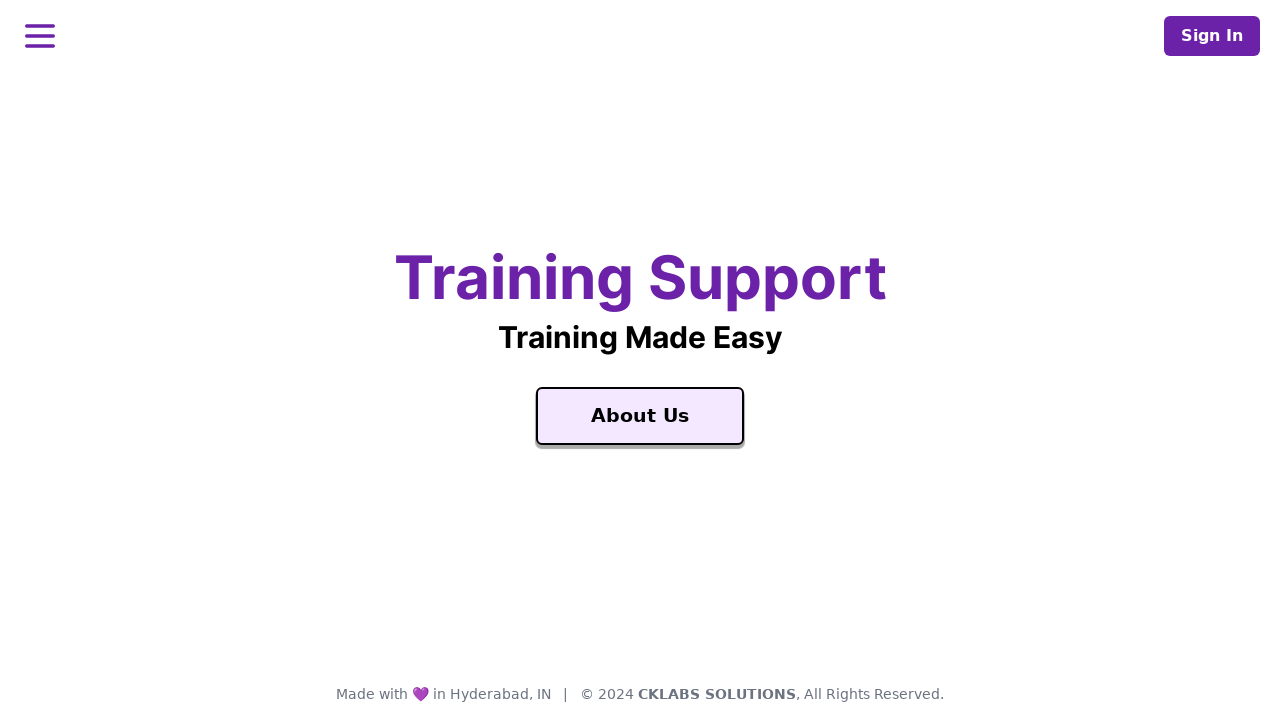

Clicked on the 'About Us' link at (640, 416) on xpath=//a[.='About Us']
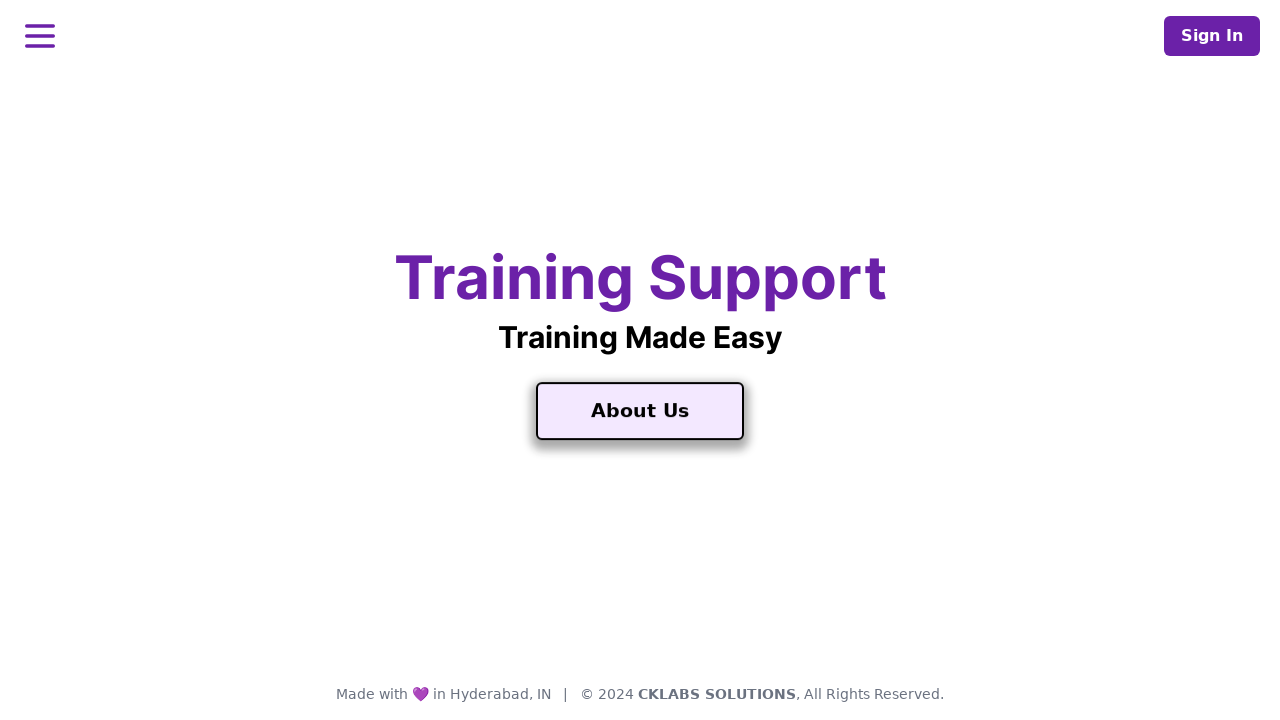

About Us page loaded successfully
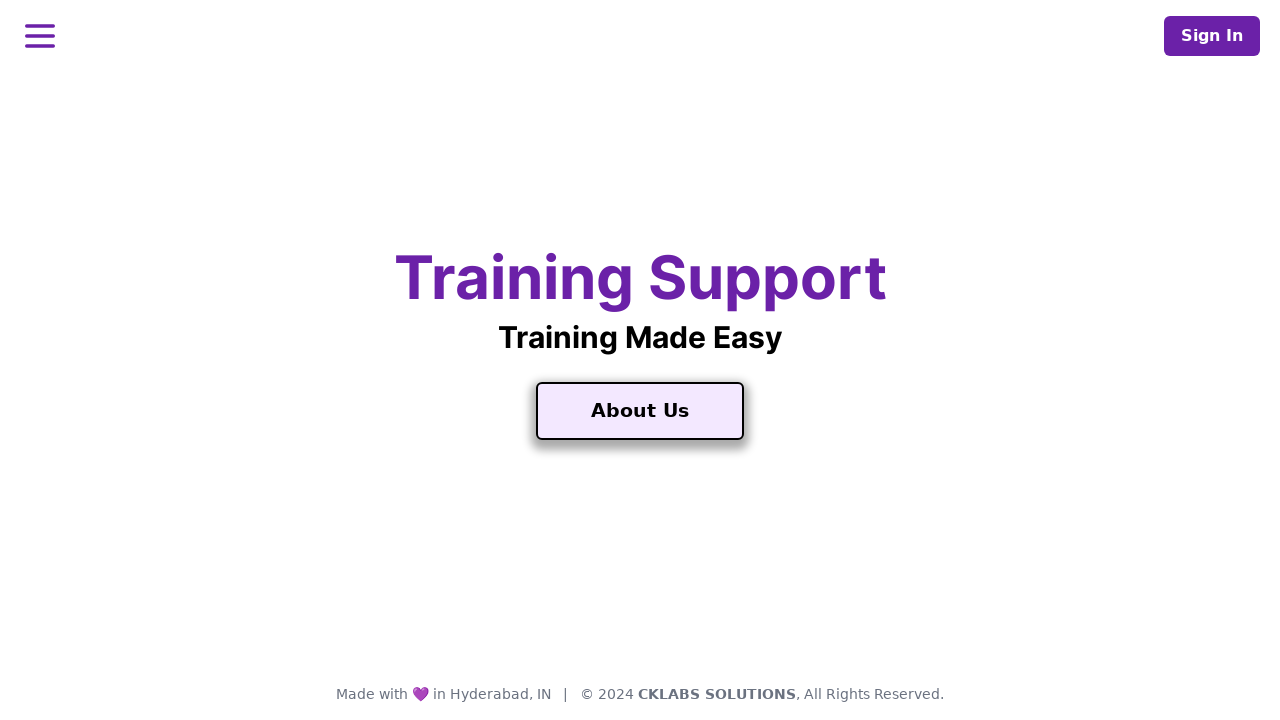

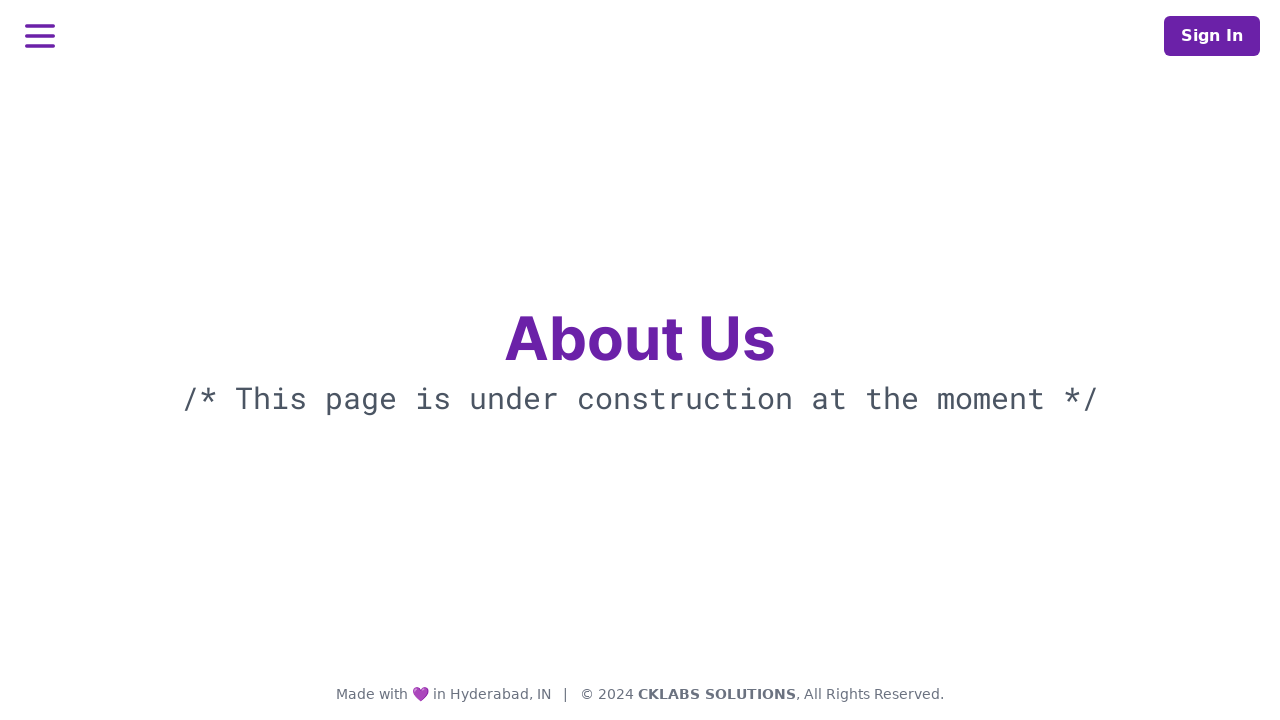